Tests that the input field clears after adding a todo item

Starting URL: https://demo.playwright.dev/todomvc

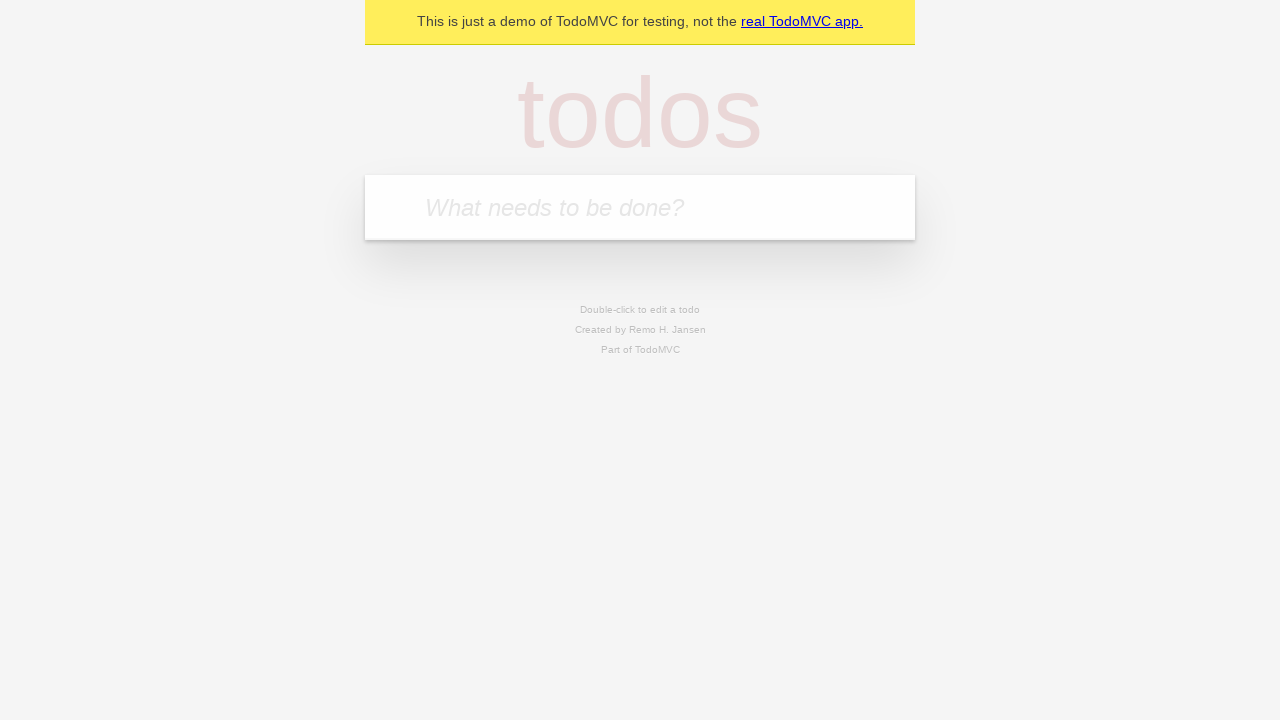

Located the todo input field with placeholder 'What needs to be done?'
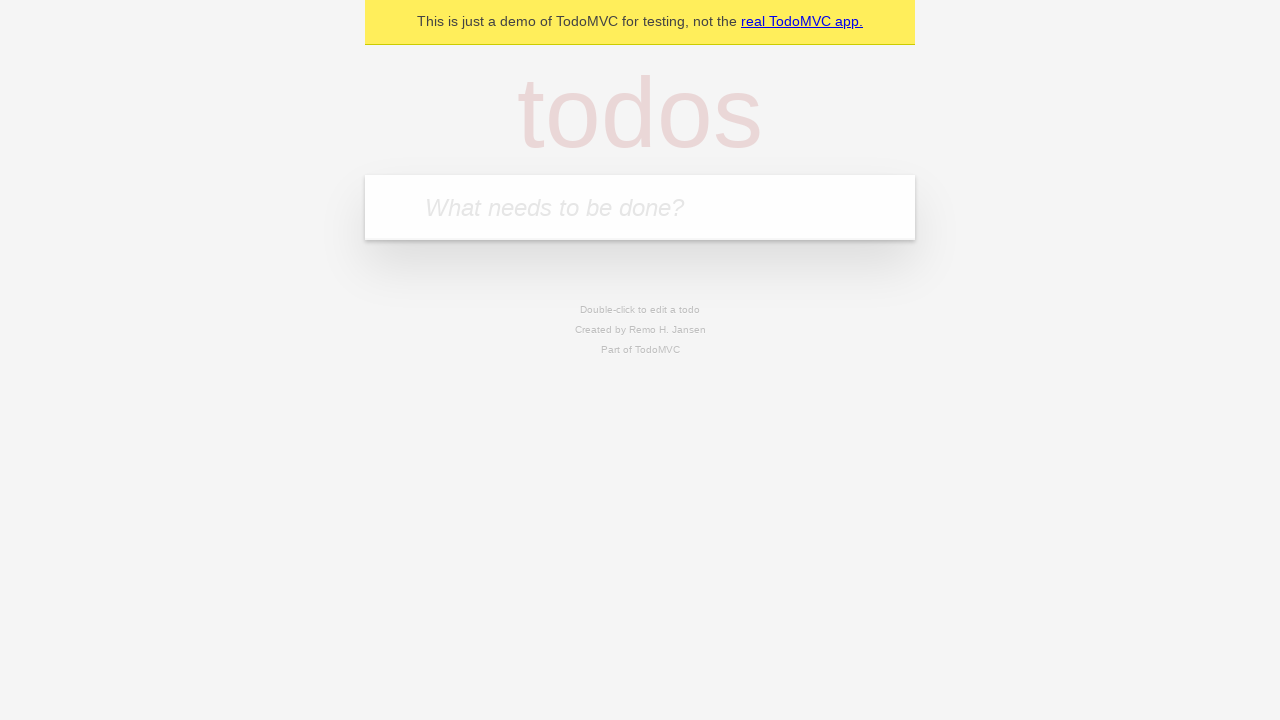

Filled input field with 'buy some cheese' on internal:attr=[placeholder="What needs to be done?"i]
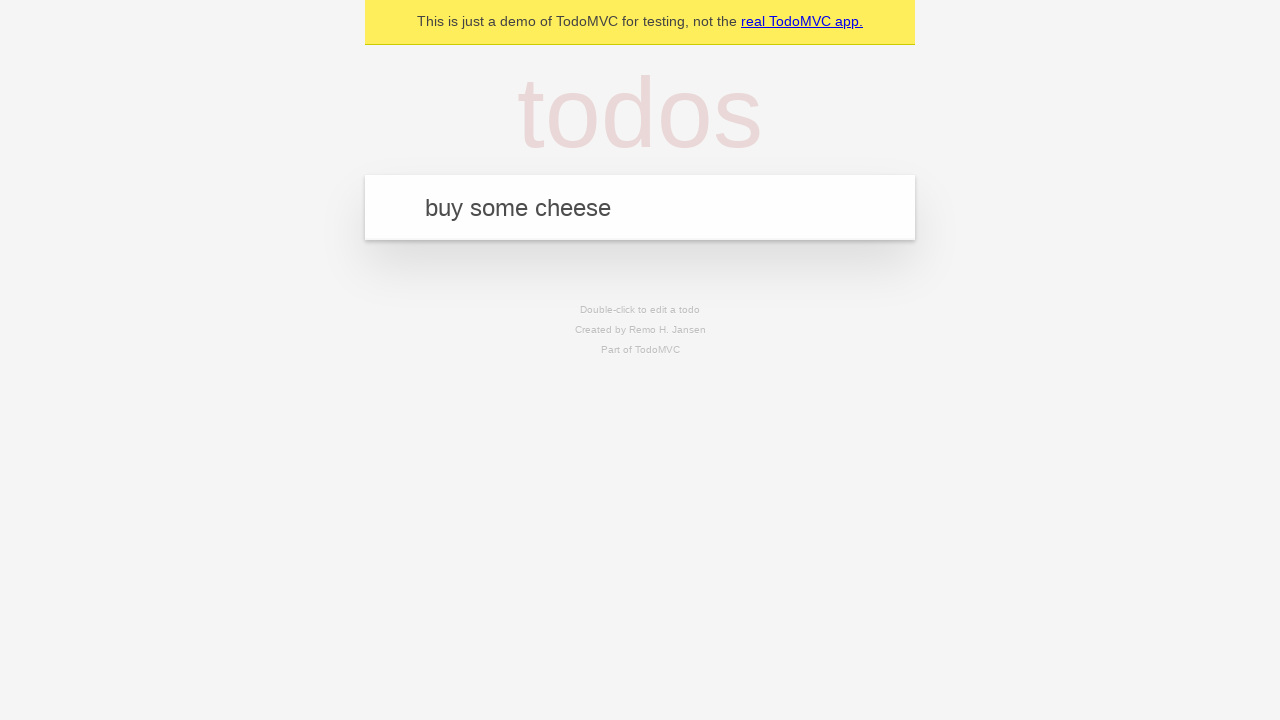

Pressed Enter to add the todo item on internal:attr=[placeholder="What needs to be done?"i]
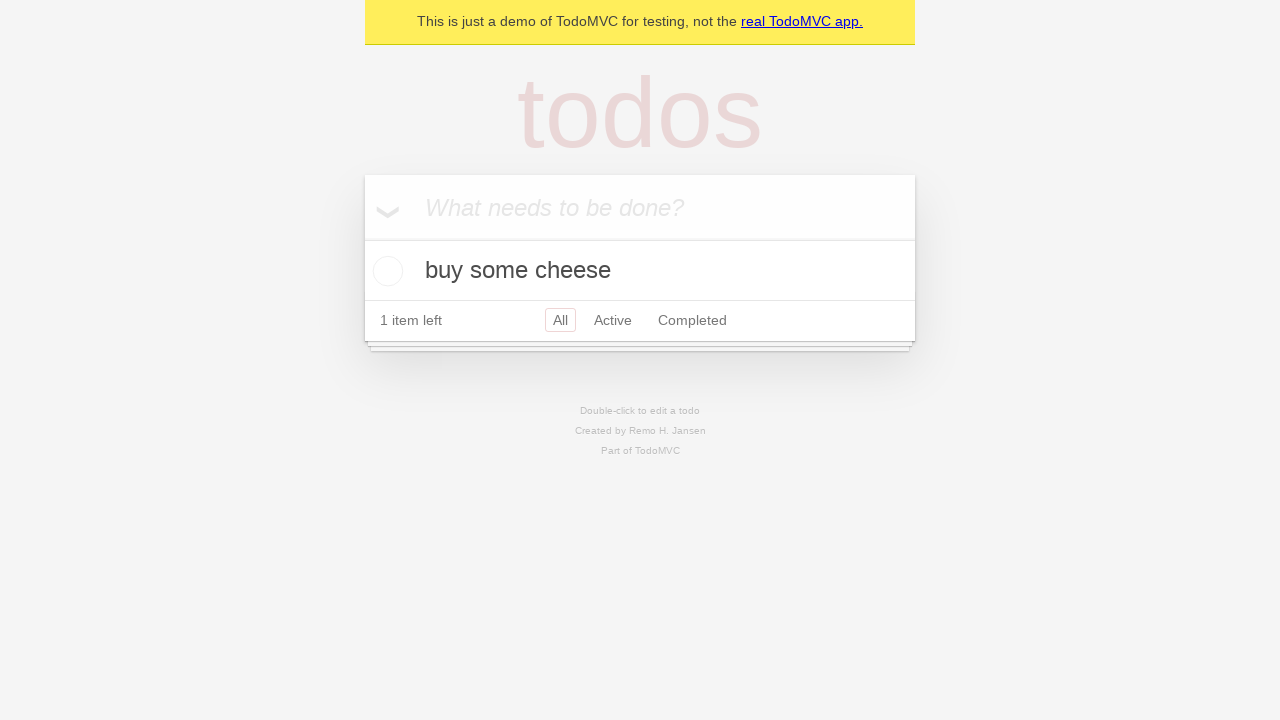

Todo item appeared in the list
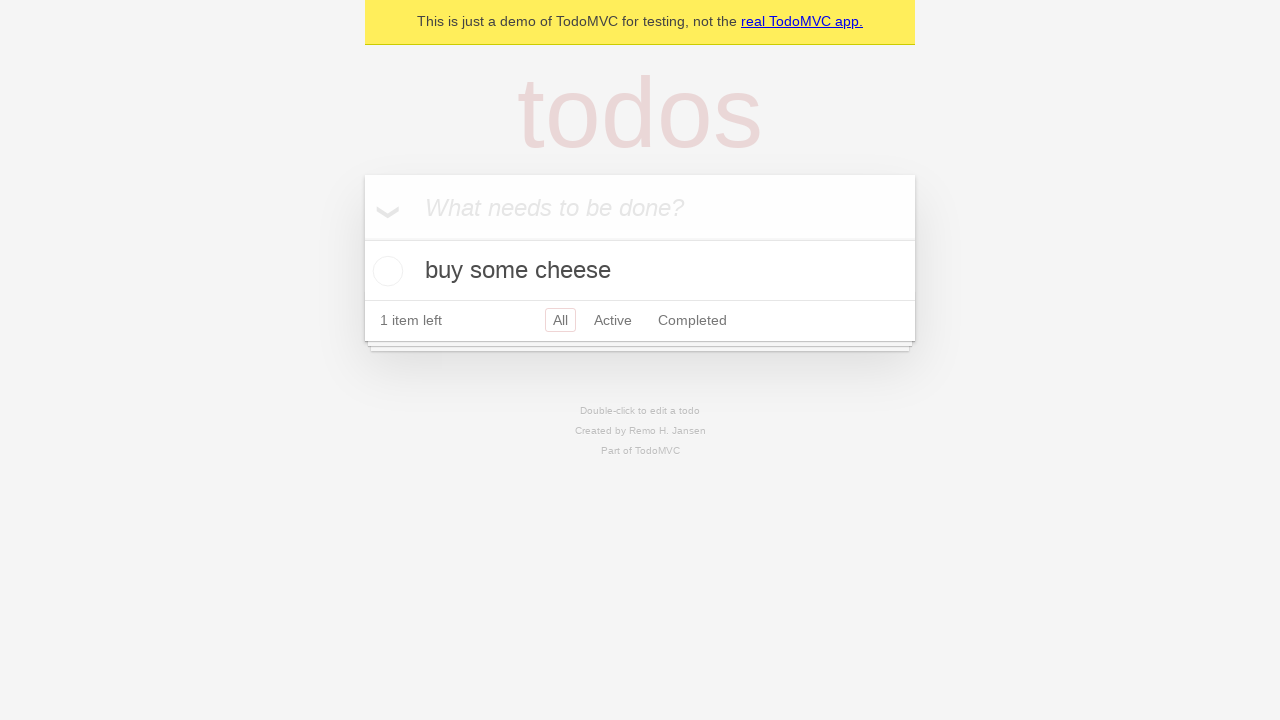

Verified that the input field was cleared after adding the todo
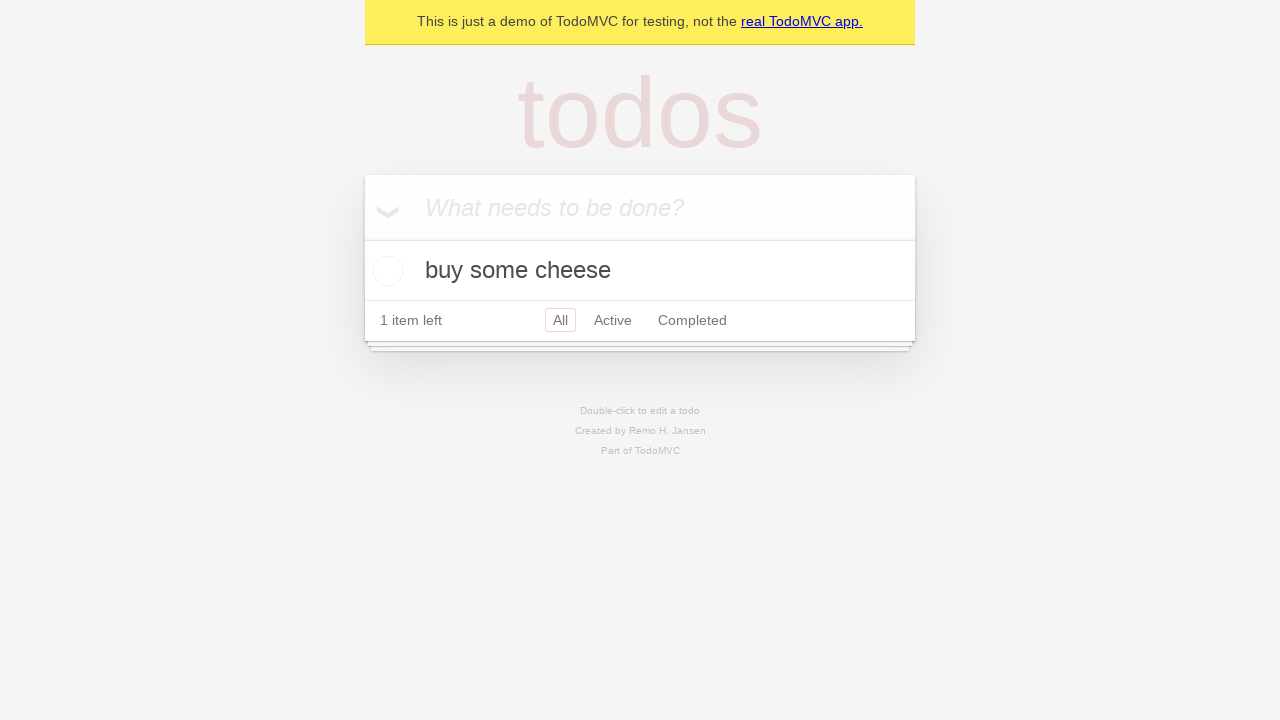

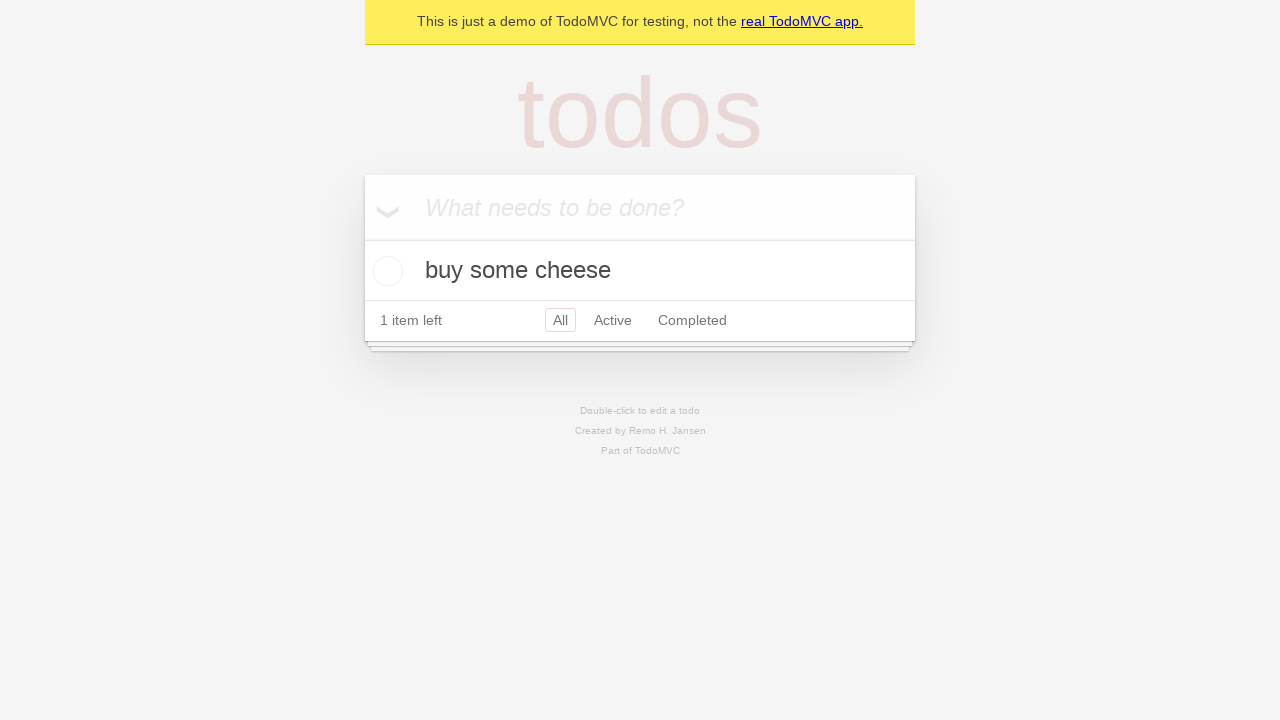